Navigates to the Indian railway information site erail.in, clicks the search button to search for trains between default stations, and waits for the train results table to load.

Starting URL: https://erail.in/

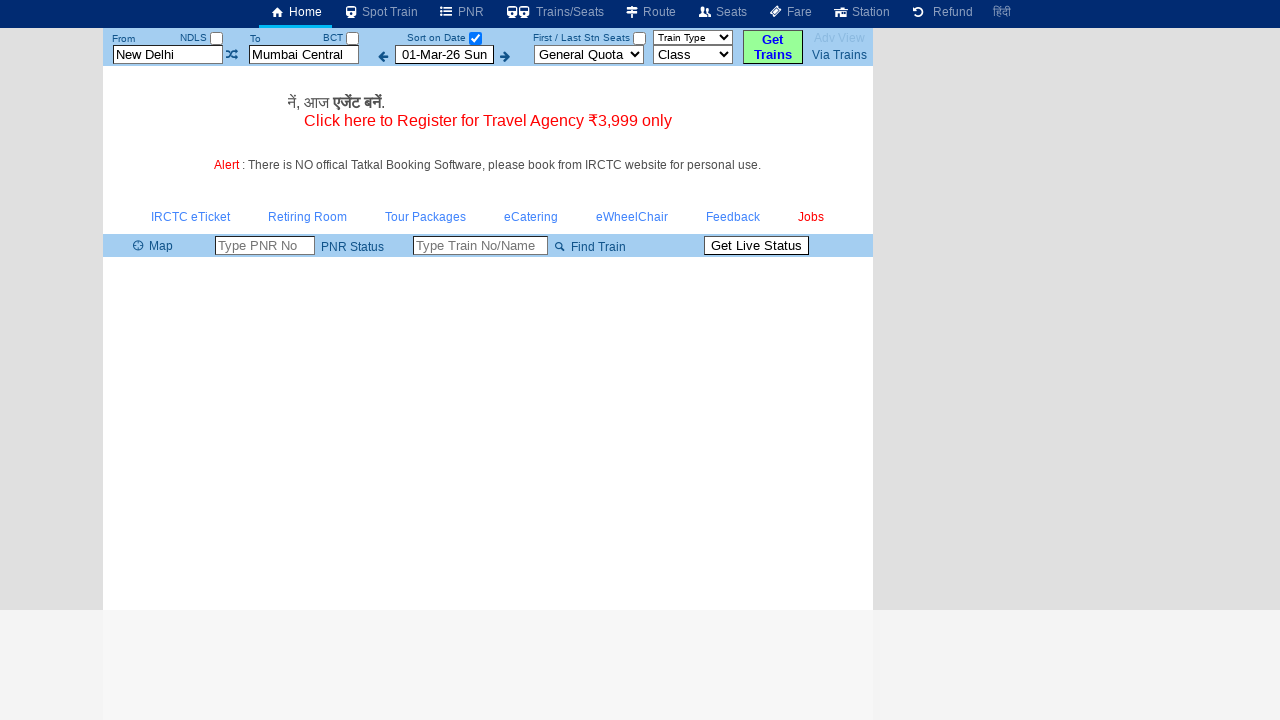

Waited 3 seconds for erail.in page to fully load
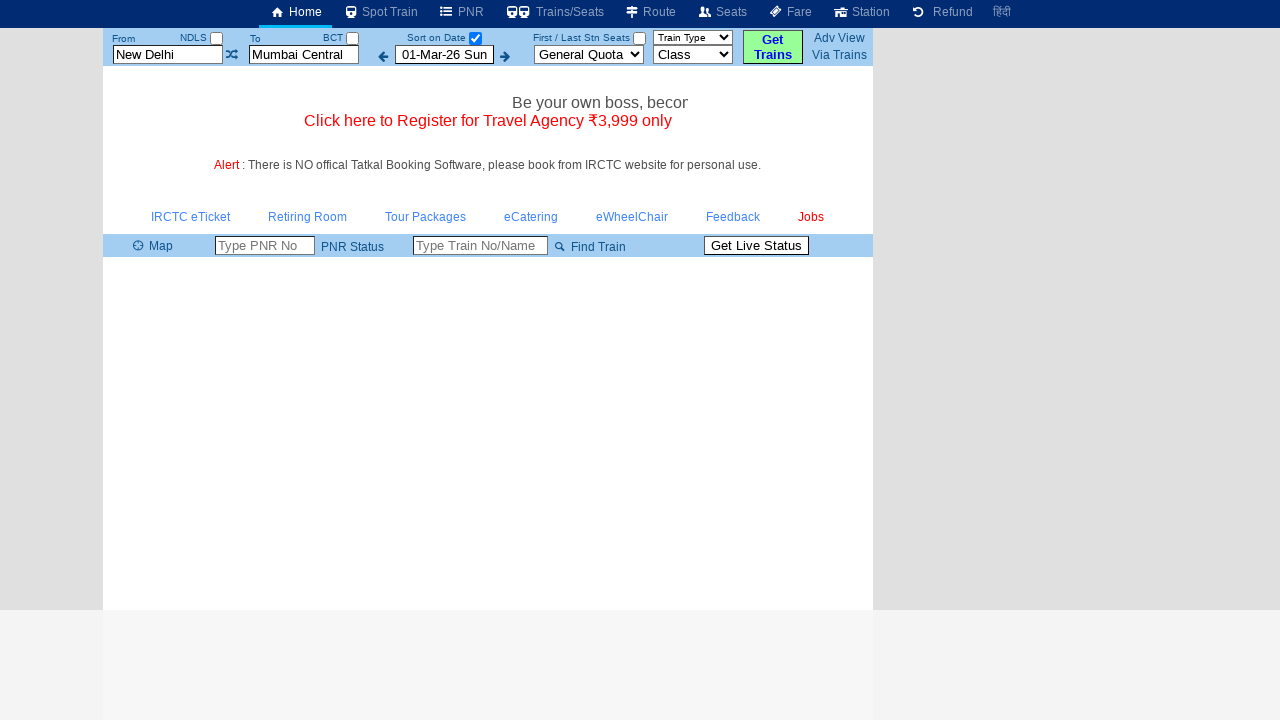

Clicked search button to search for trains between default stations at (773, 47) on #buttonFromTo
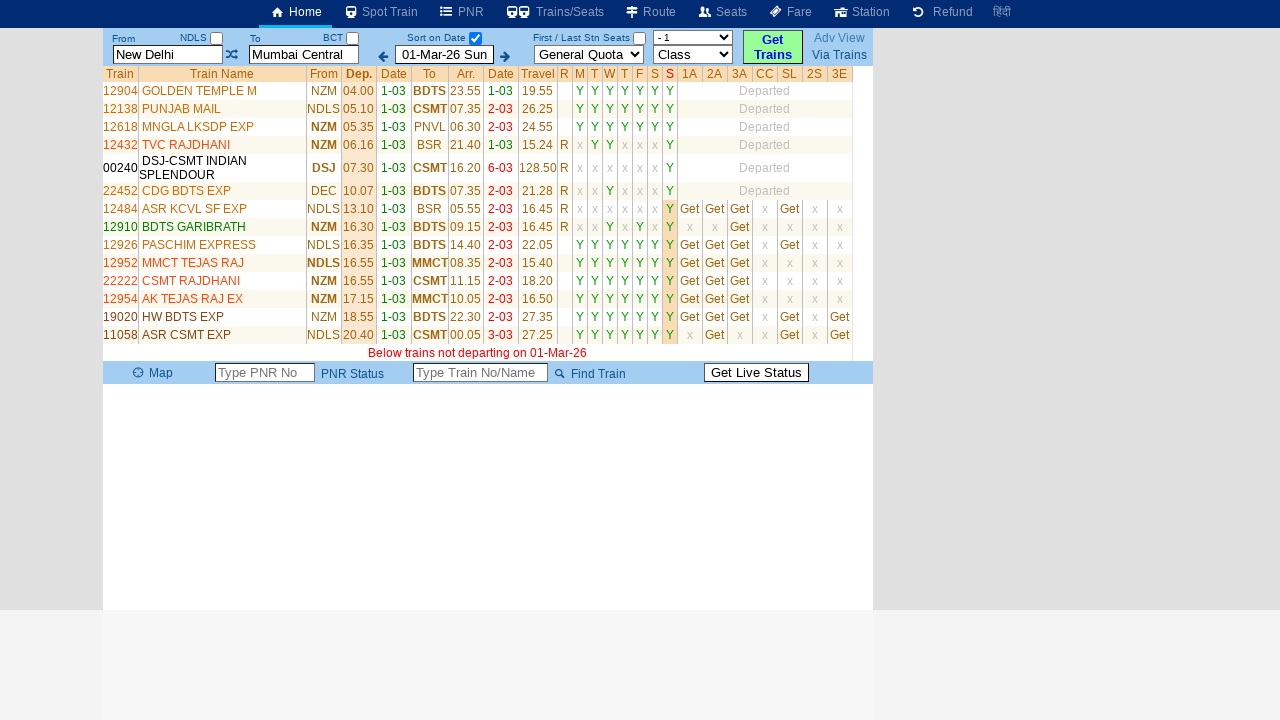

Train results table loaded successfully
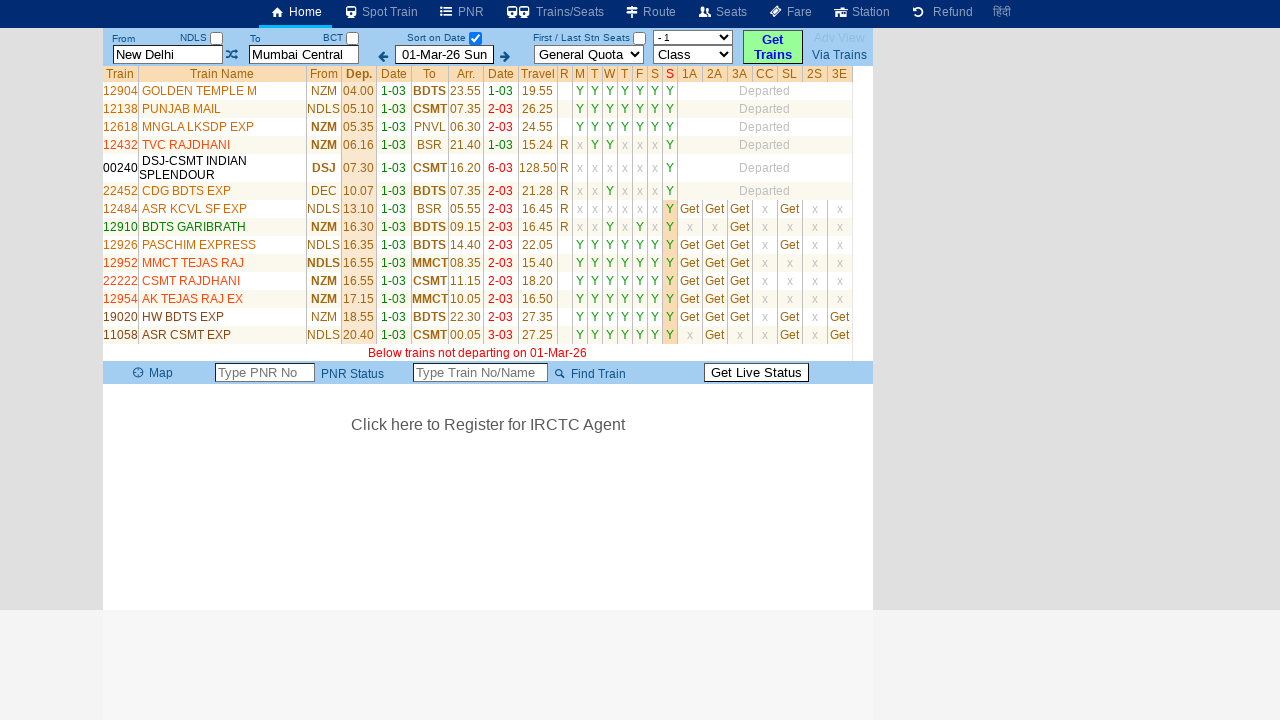

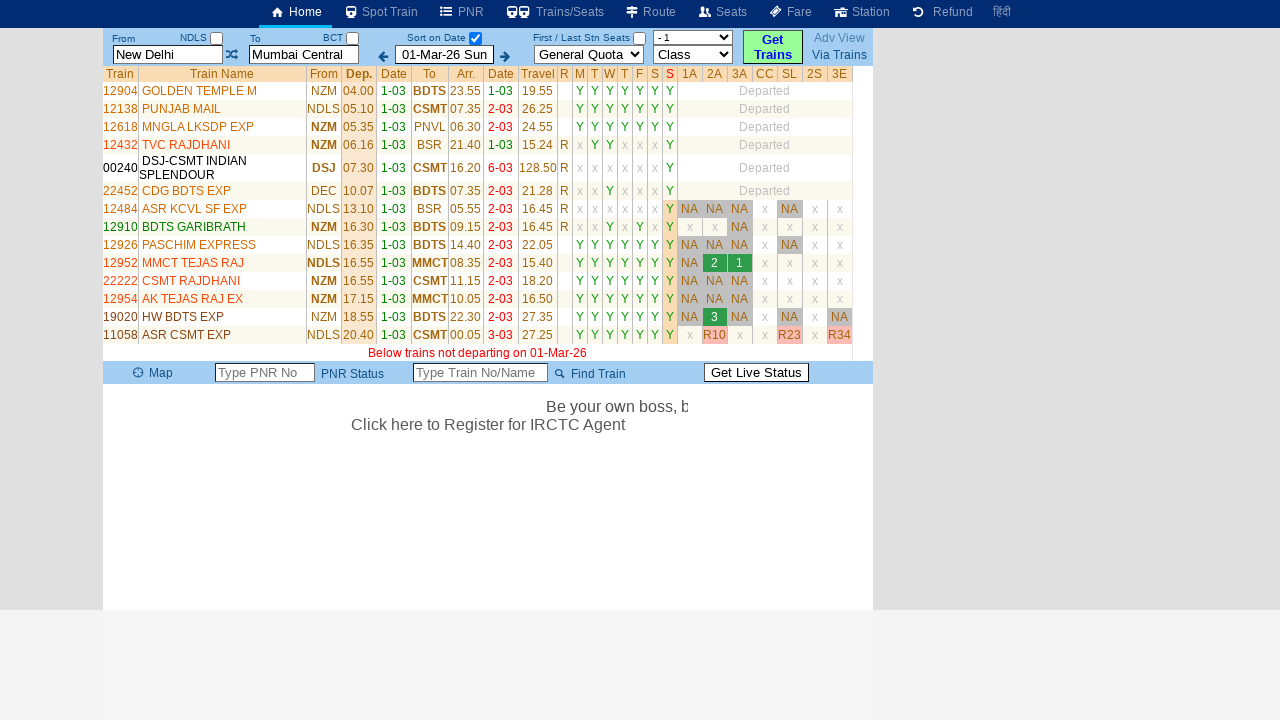